Tests the text-box page by verifying the presence and text content of the Full Name and Email label elements

Starting URL: https://demoqa.com/text-box

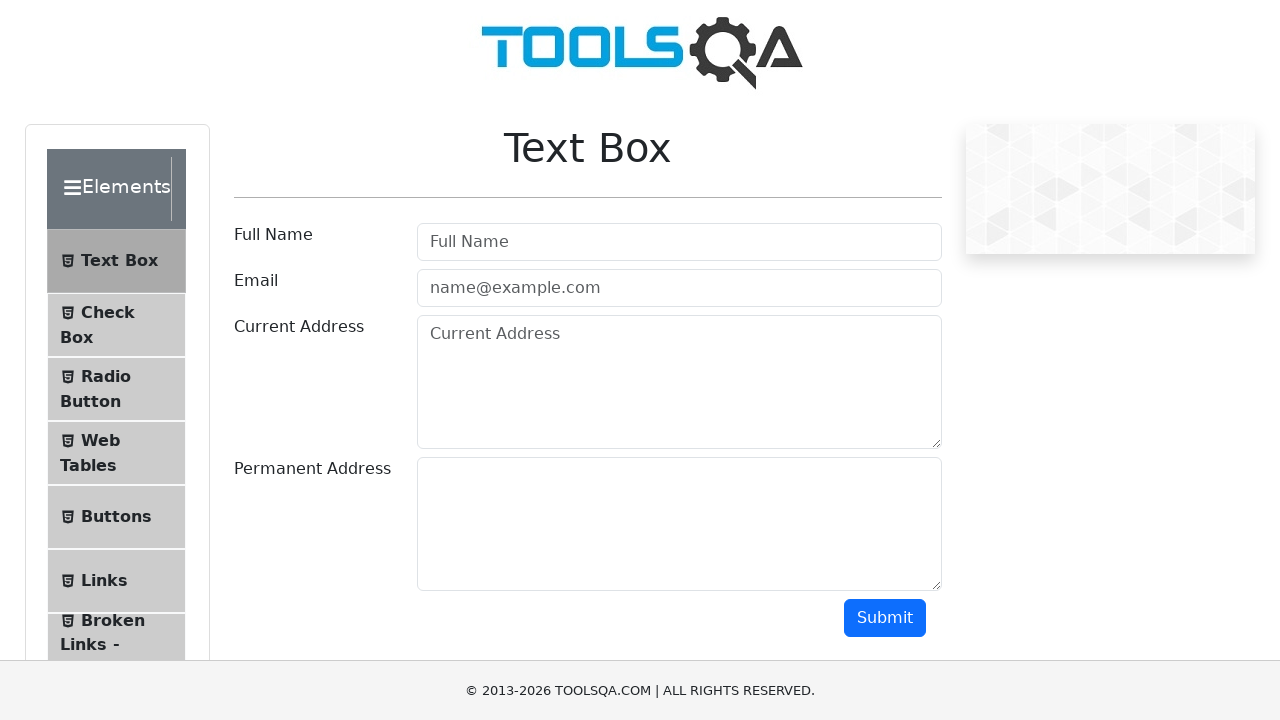

Navigated to text-box page at https://demoqa.com/text-box
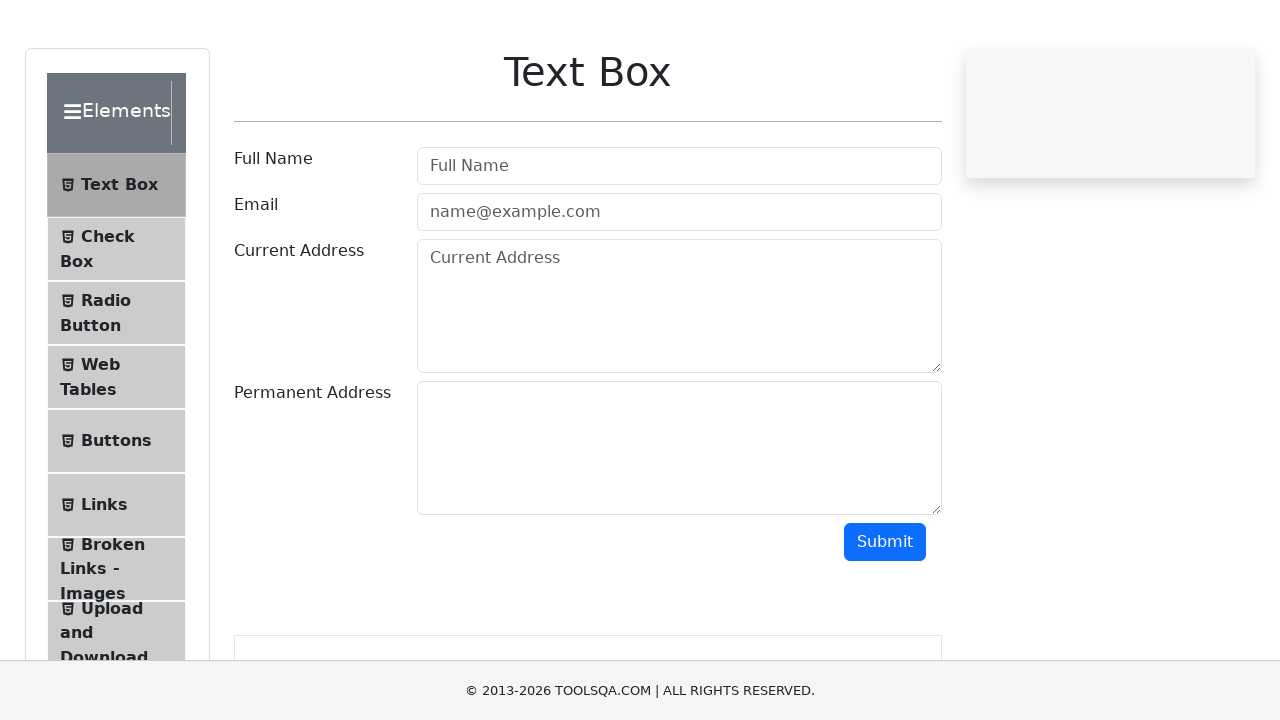

Waited for Full Name label element to be present
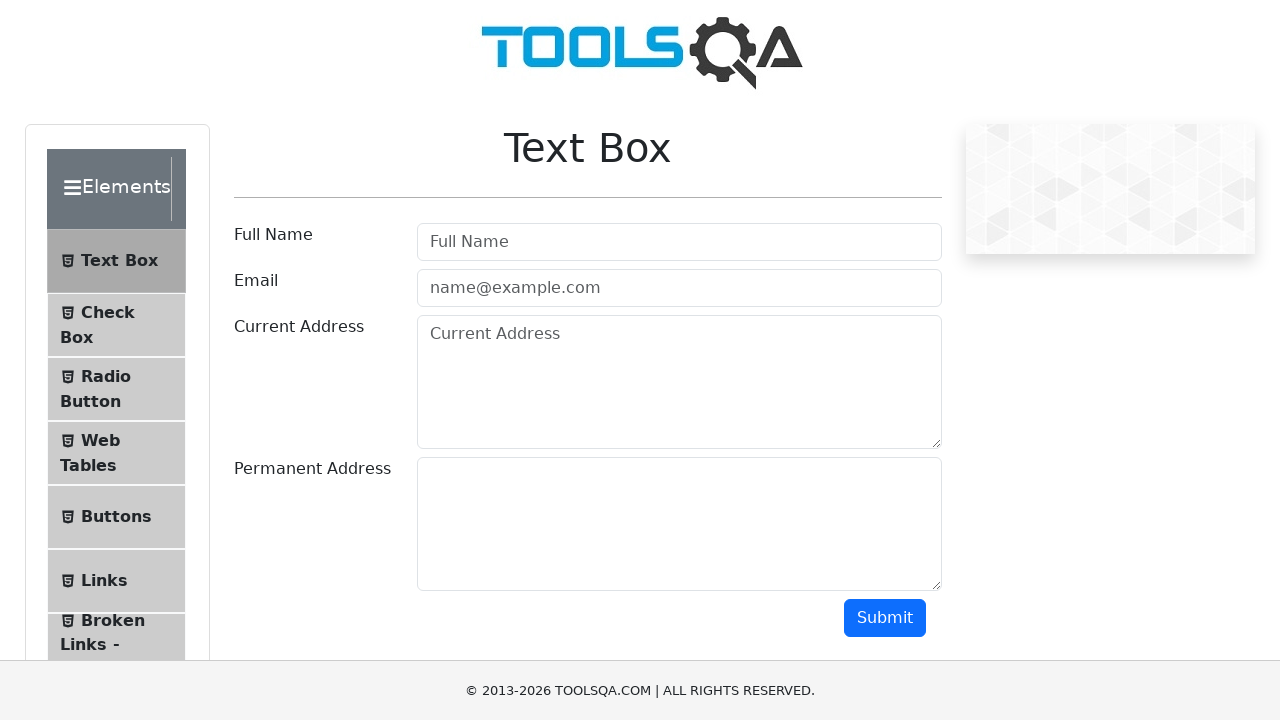

Retrieved Full Name label text content: 'Full Name'
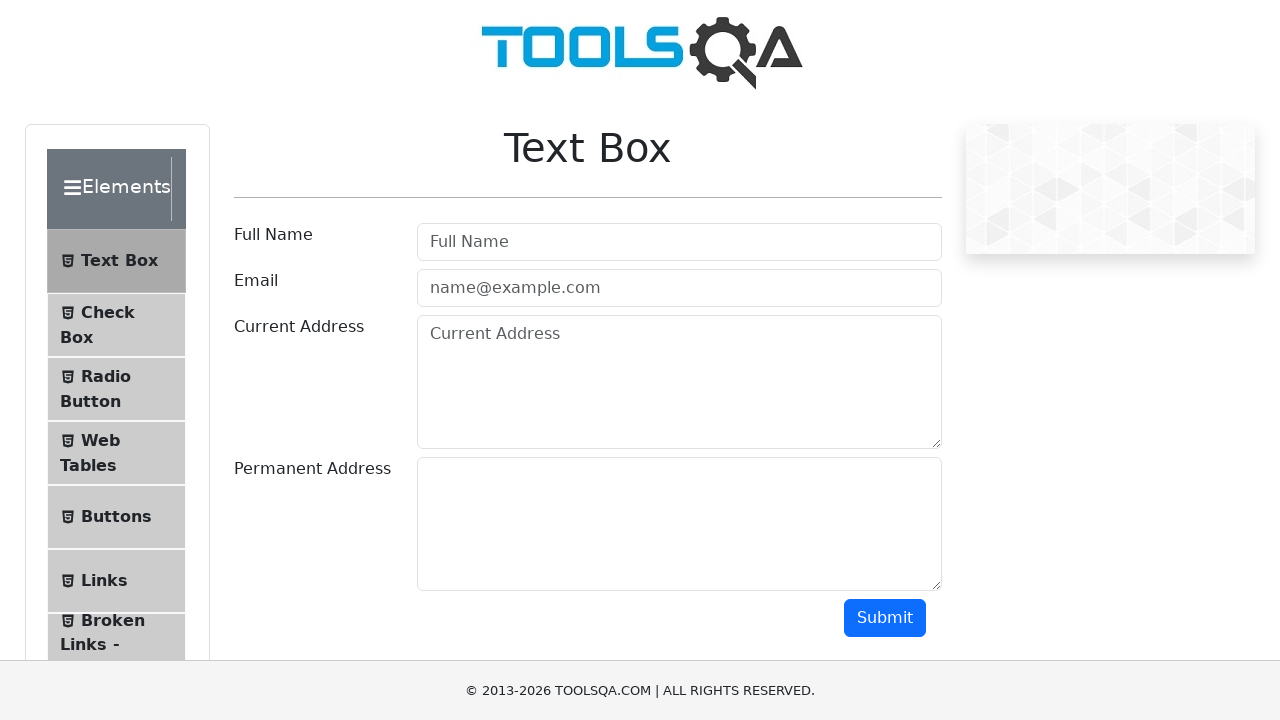

Waited for Email label element to be present
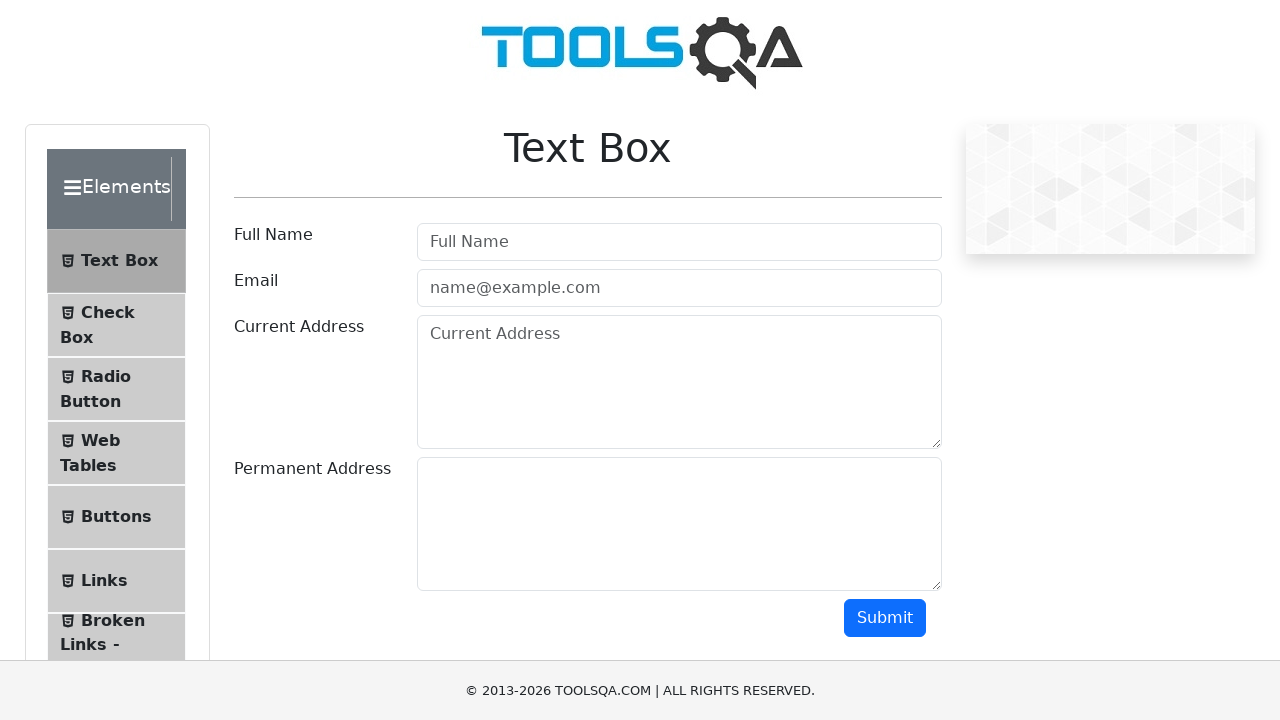

Retrieved Email label text content: 'Email'
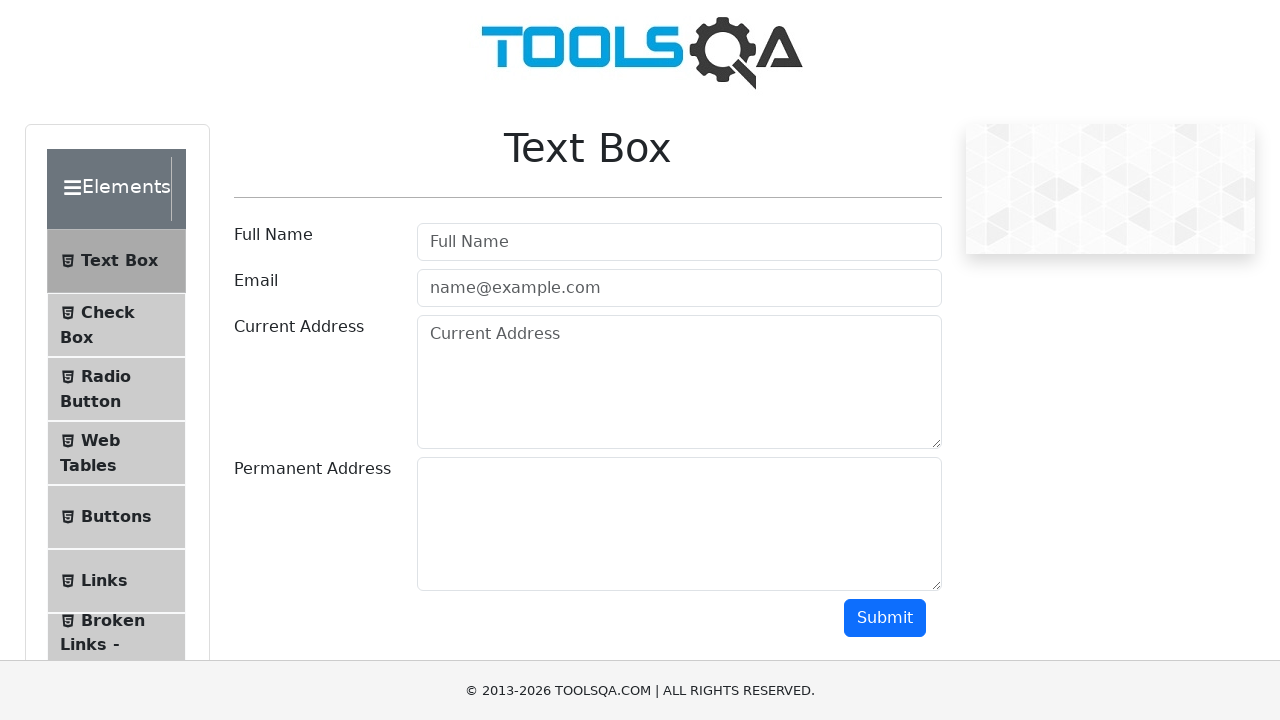

Verified Full Name label is visible
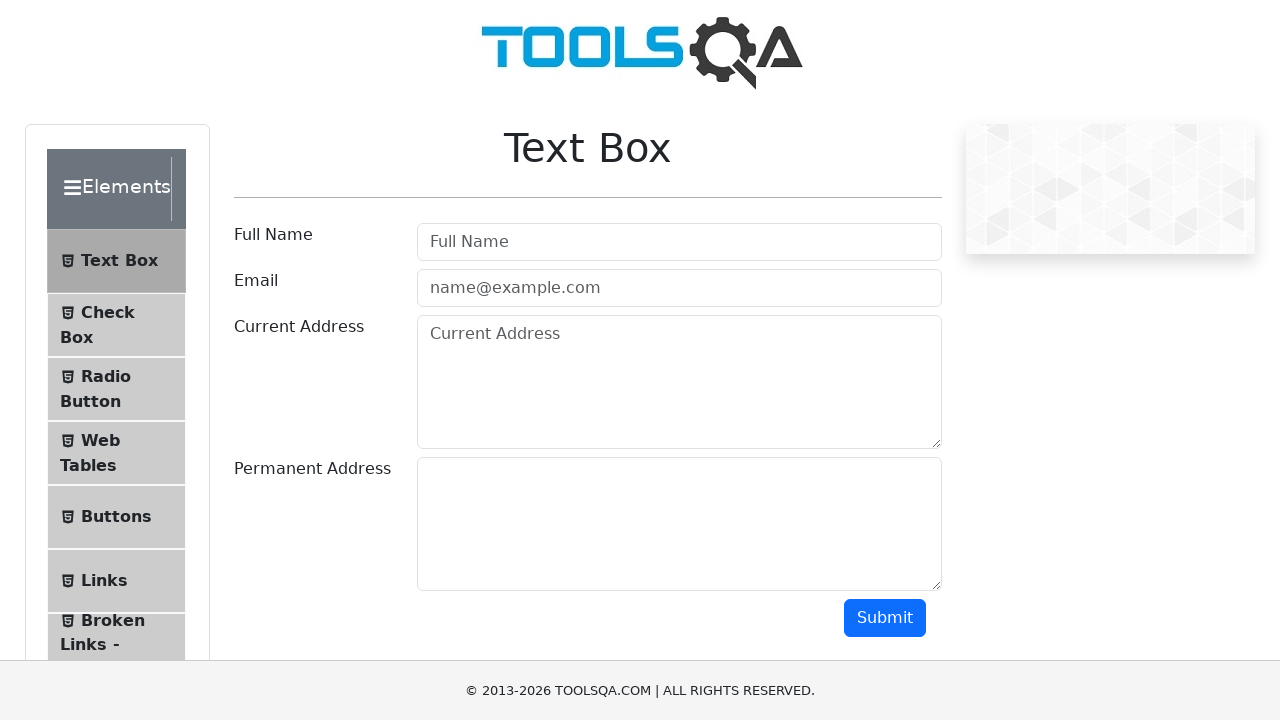

Verified Email label is visible
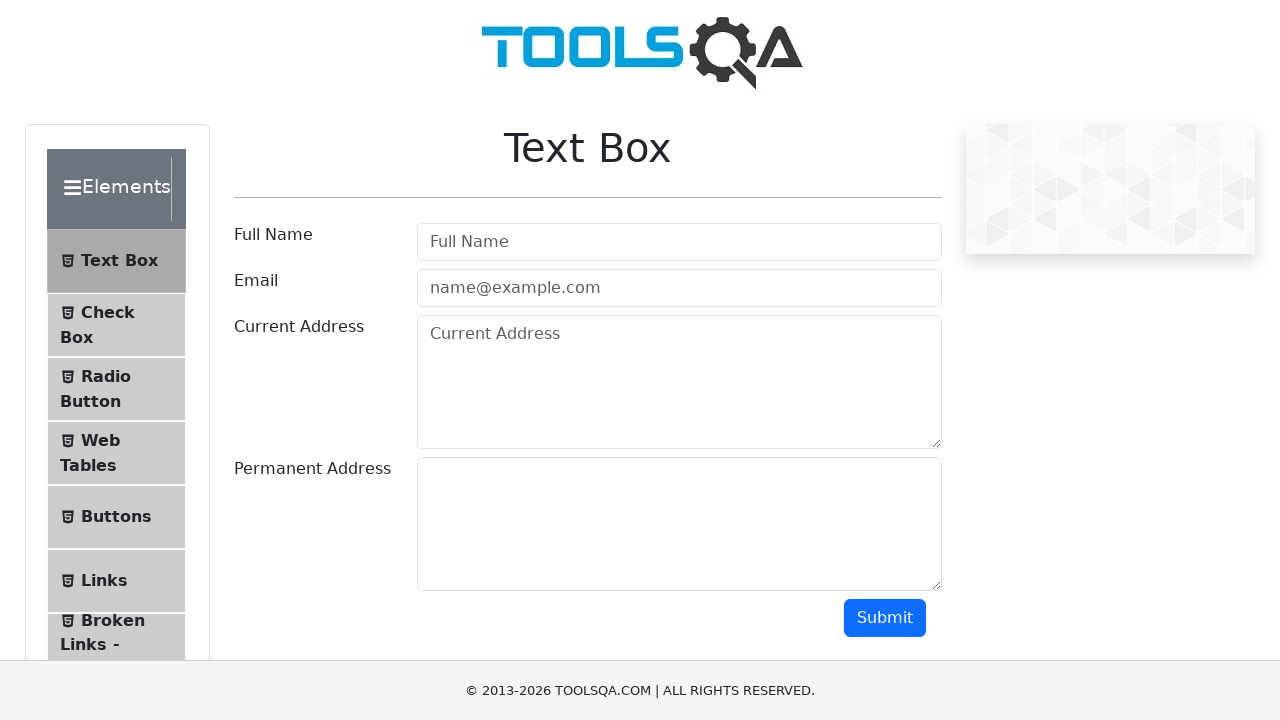

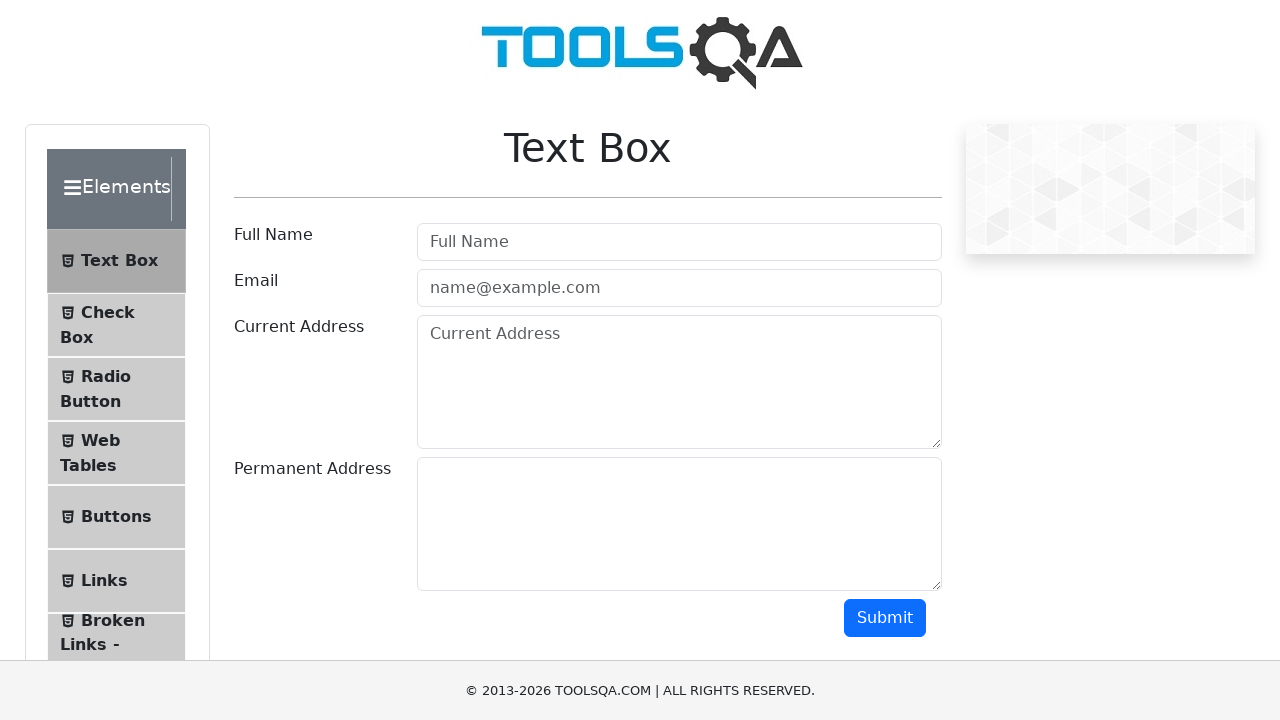